Tests that a manager can select different currencies (Dollar, Pound, Rupee) from a dropdown on the Open Account page and verifies each selection is properly reflected in the dropdown value.

Starting URL: https://www.globalsqa.com/angularJs-protractor/BankingProject/#/manager/openAccount

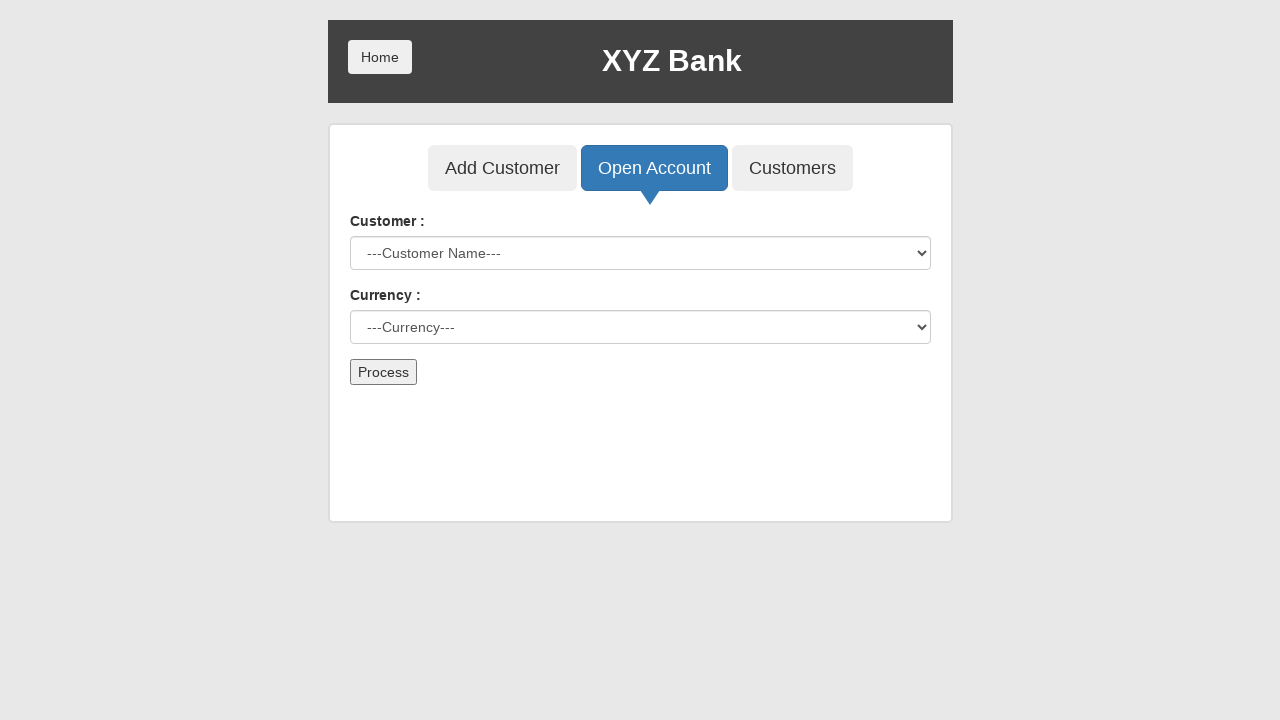

Selected Dollar currency from dropdown on select#currency
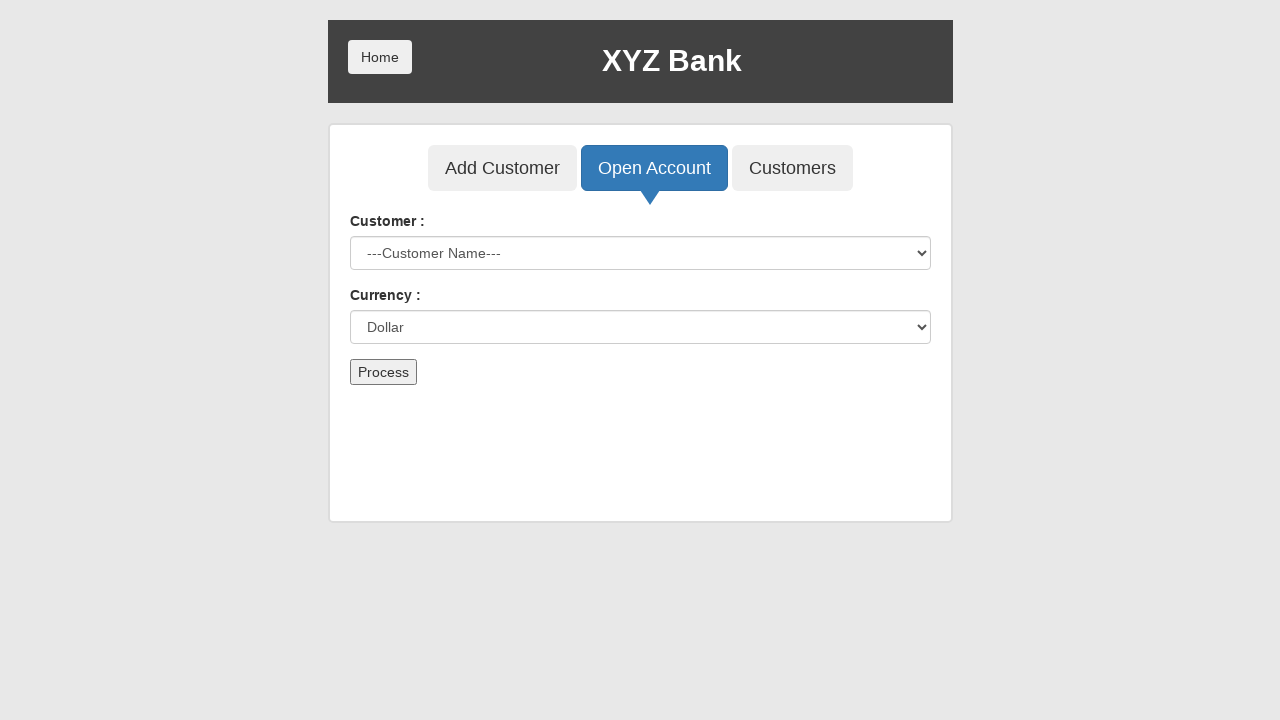

Verified Dollar is selected in dropdown
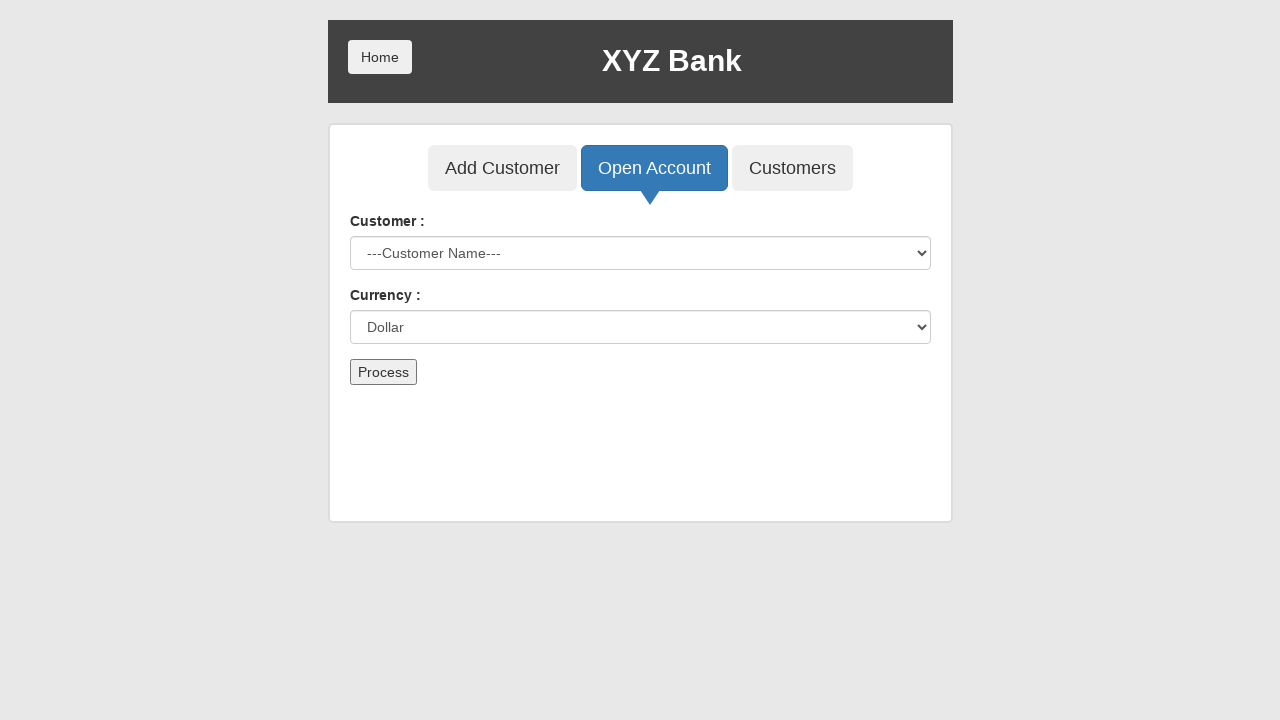

Selected Pound currency from dropdown on select#currency
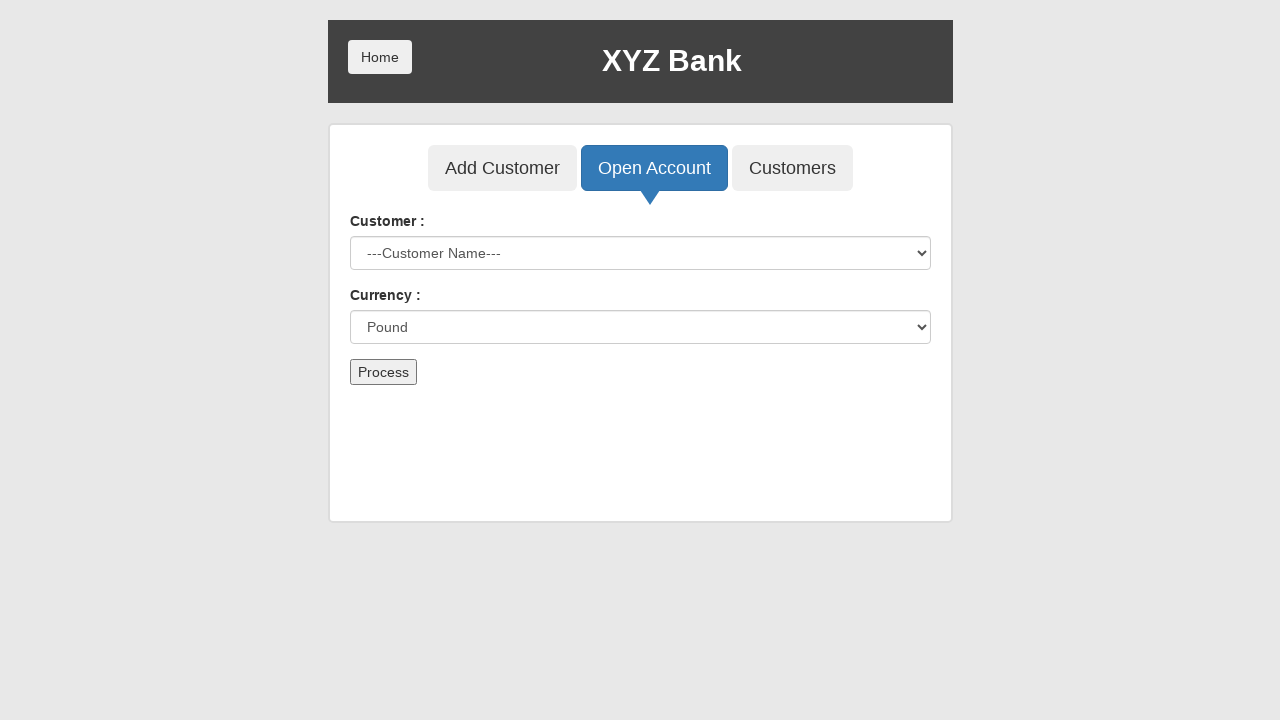

Verified Pound is selected in dropdown
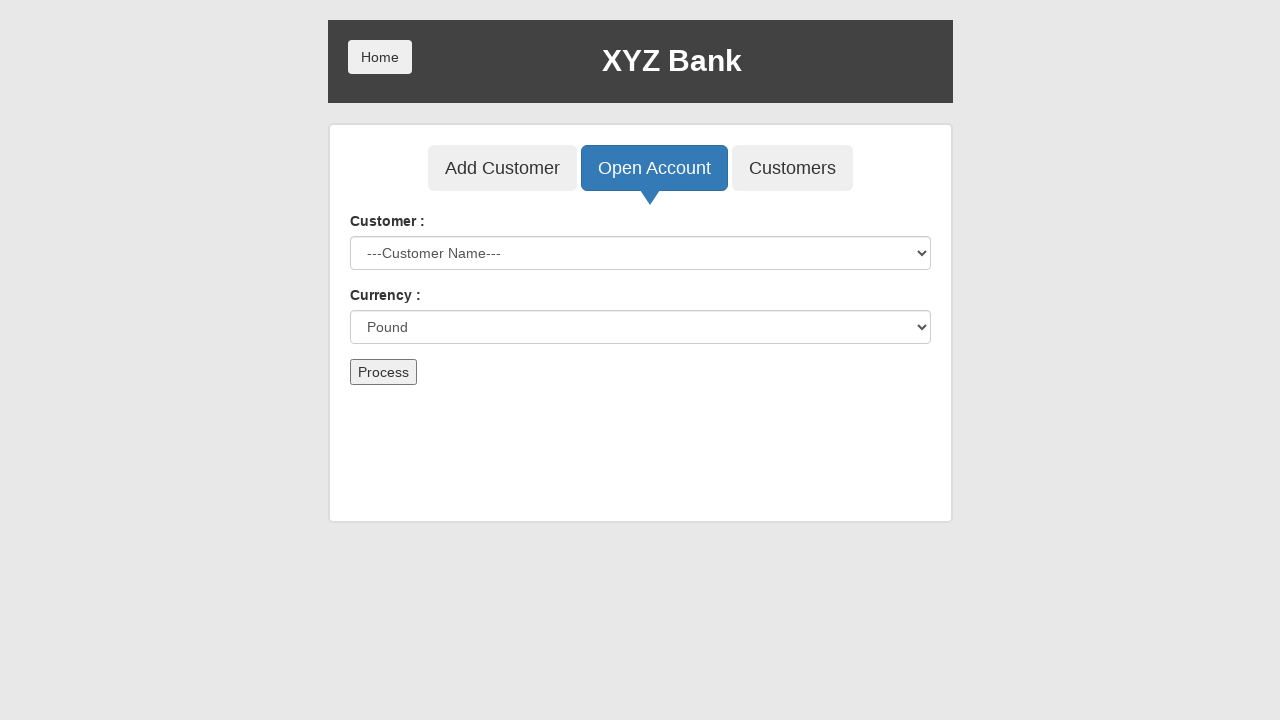

Selected Rupee currency from dropdown on select#currency
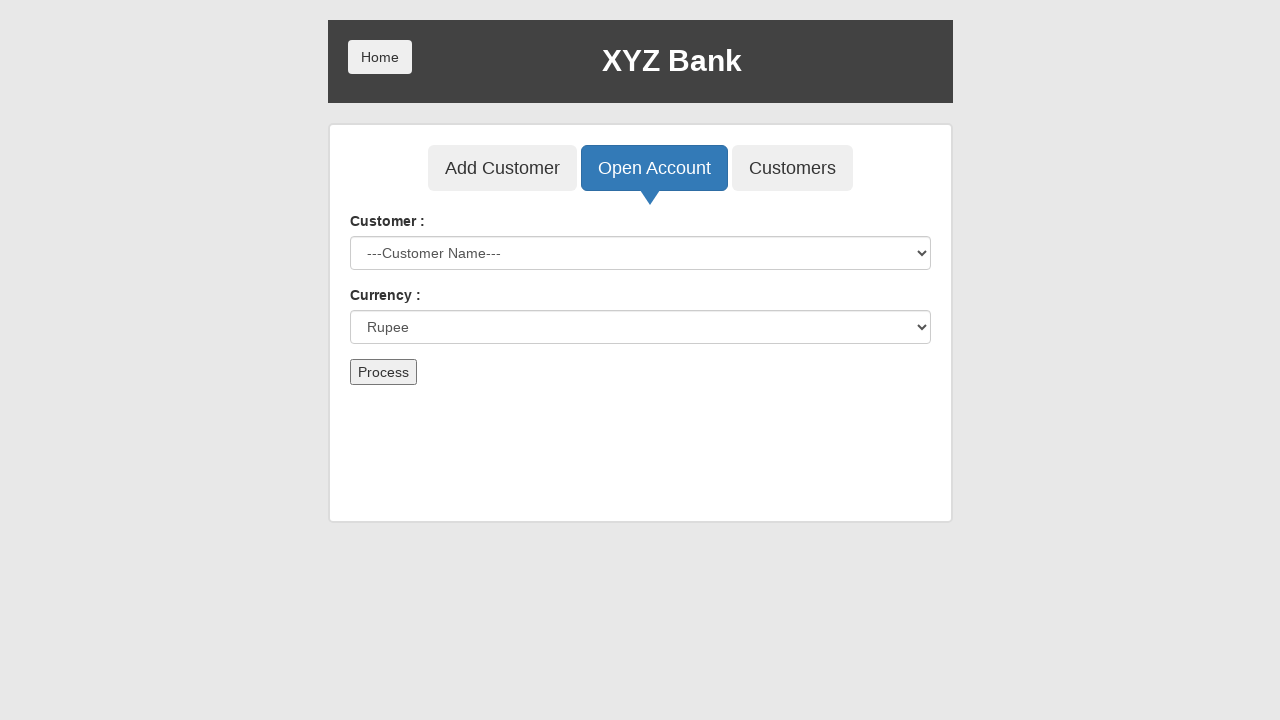

Verified Rupee is selected in dropdown
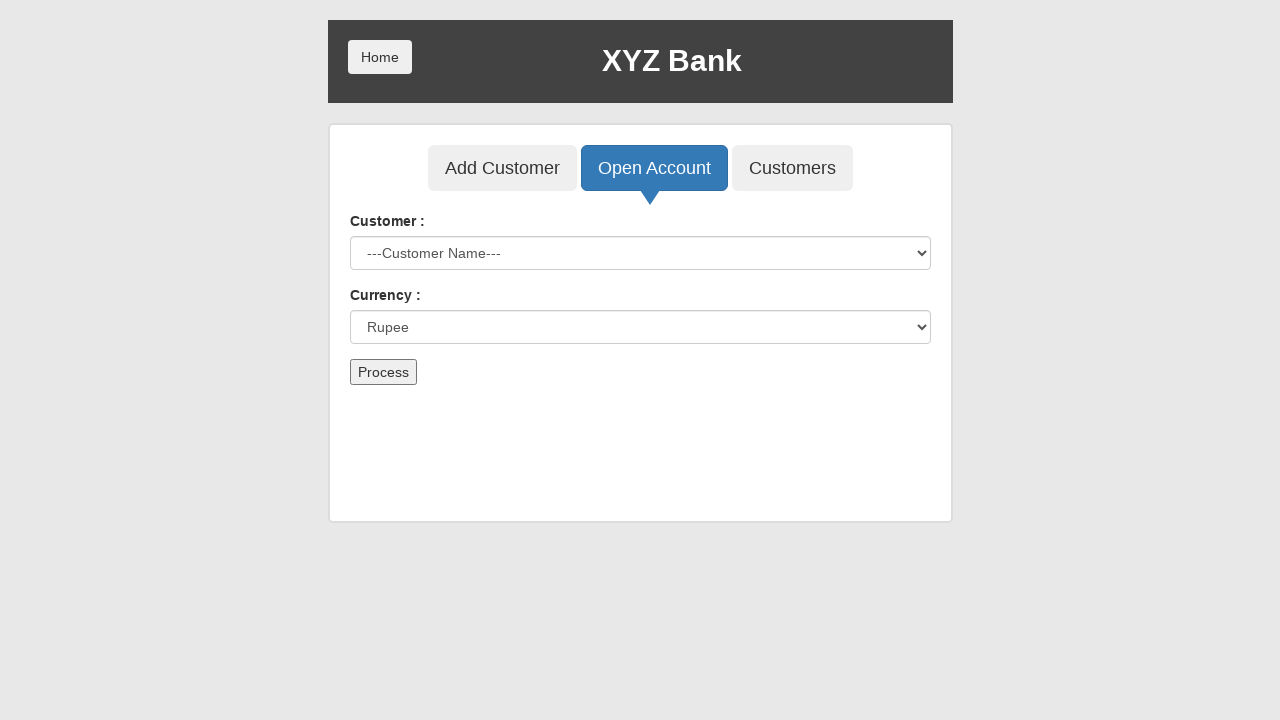

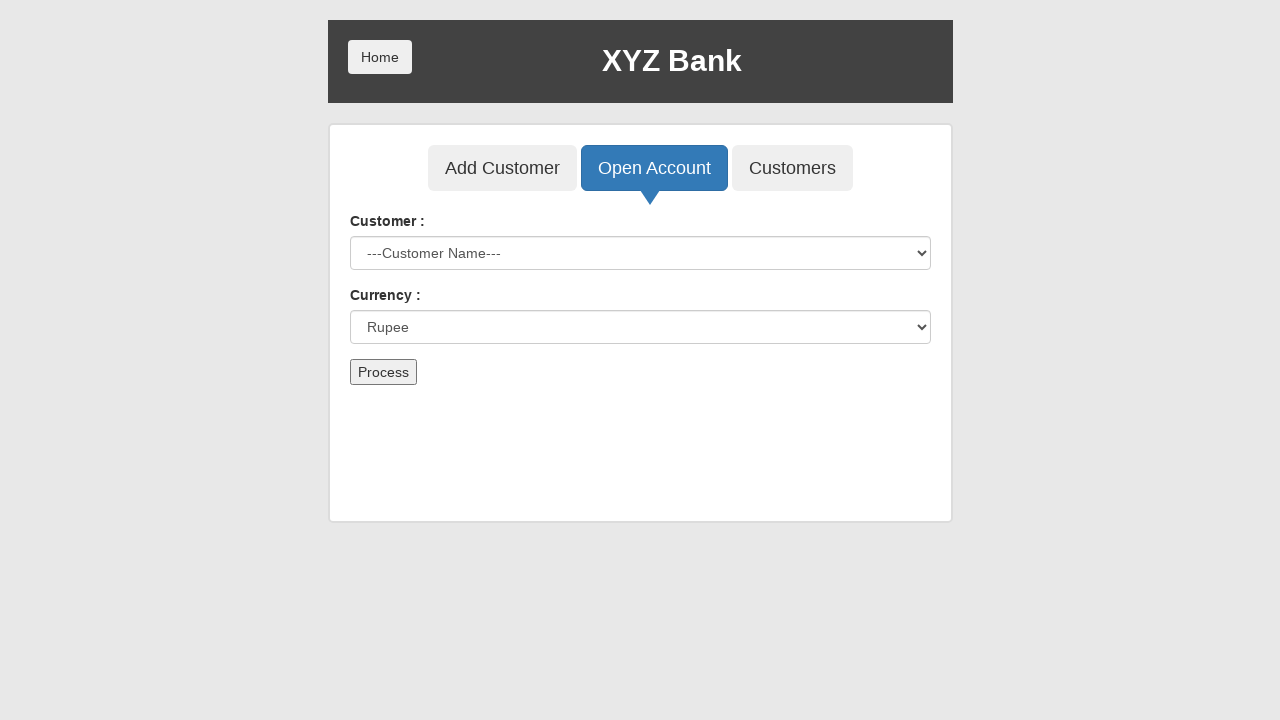